Tests geolocation emulation by setting coordinates to a location in Georgia, USA (Alpharetta area) and verifying the geolocation website loads correctly

Starting URL: https://where-am-i.org

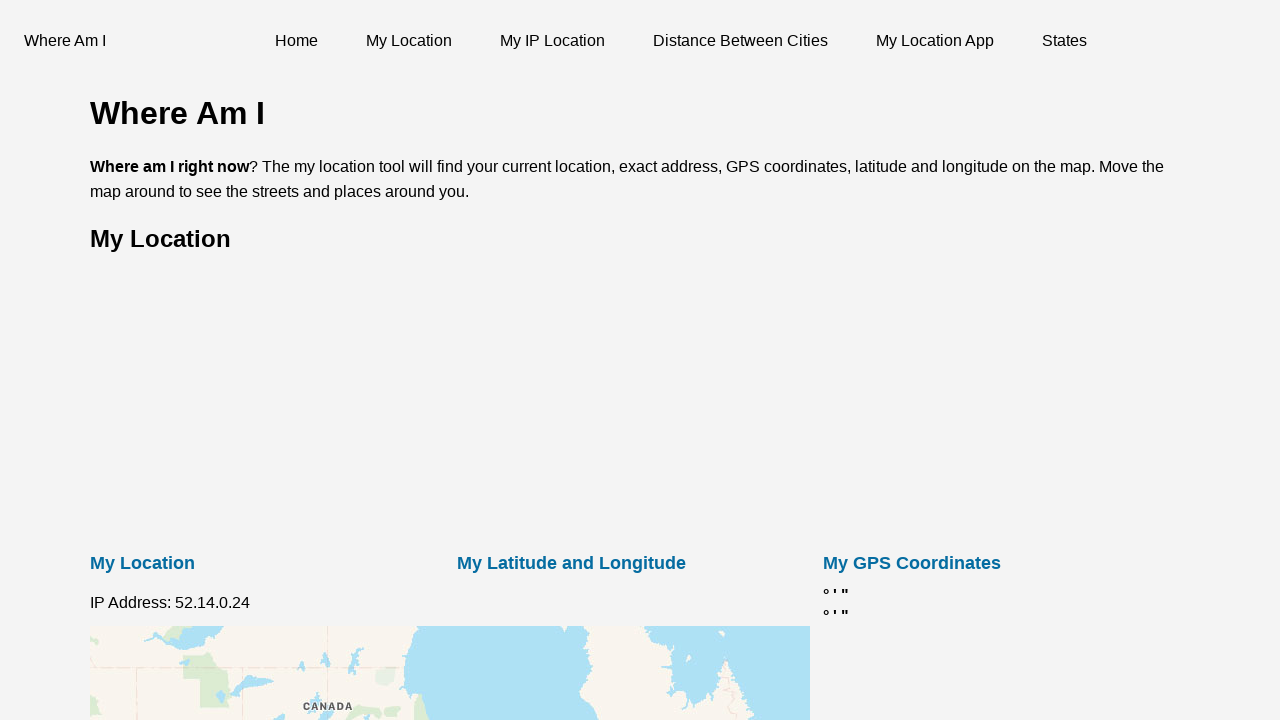

Granted geolocation permissions to context
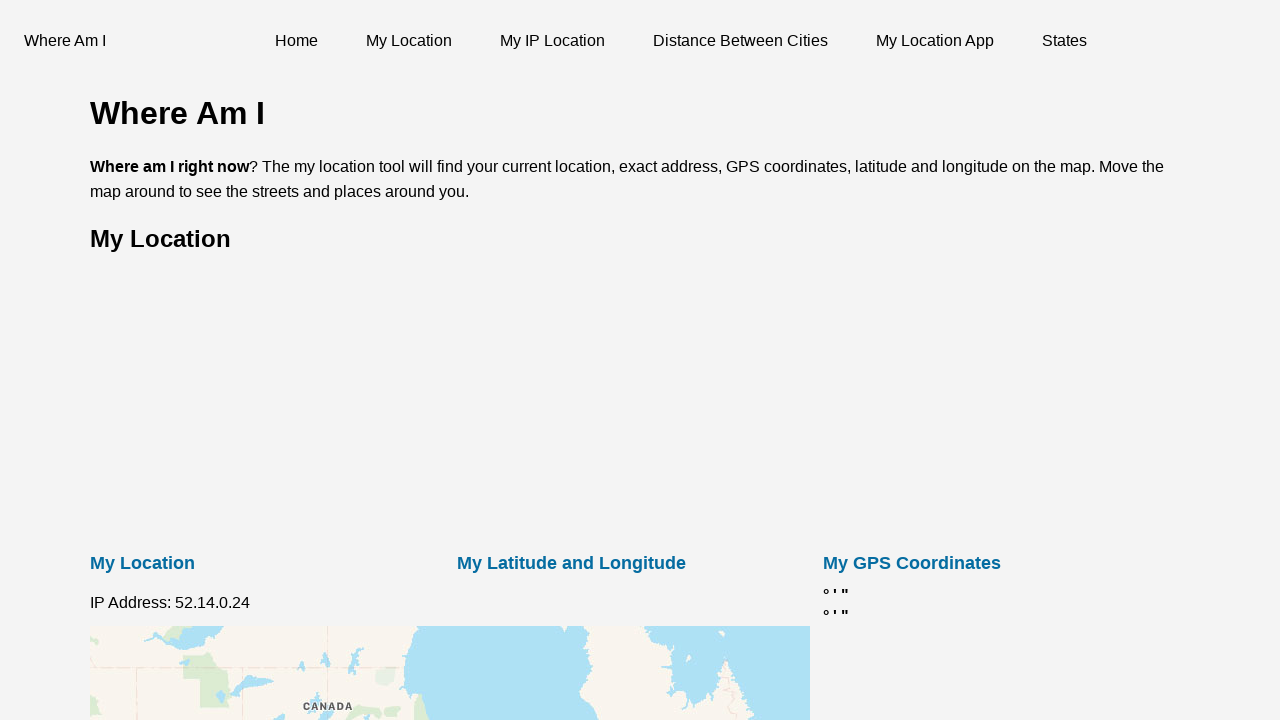

Set geolocation to Alpharetta, Georgia area (34.066540, -84.296260)
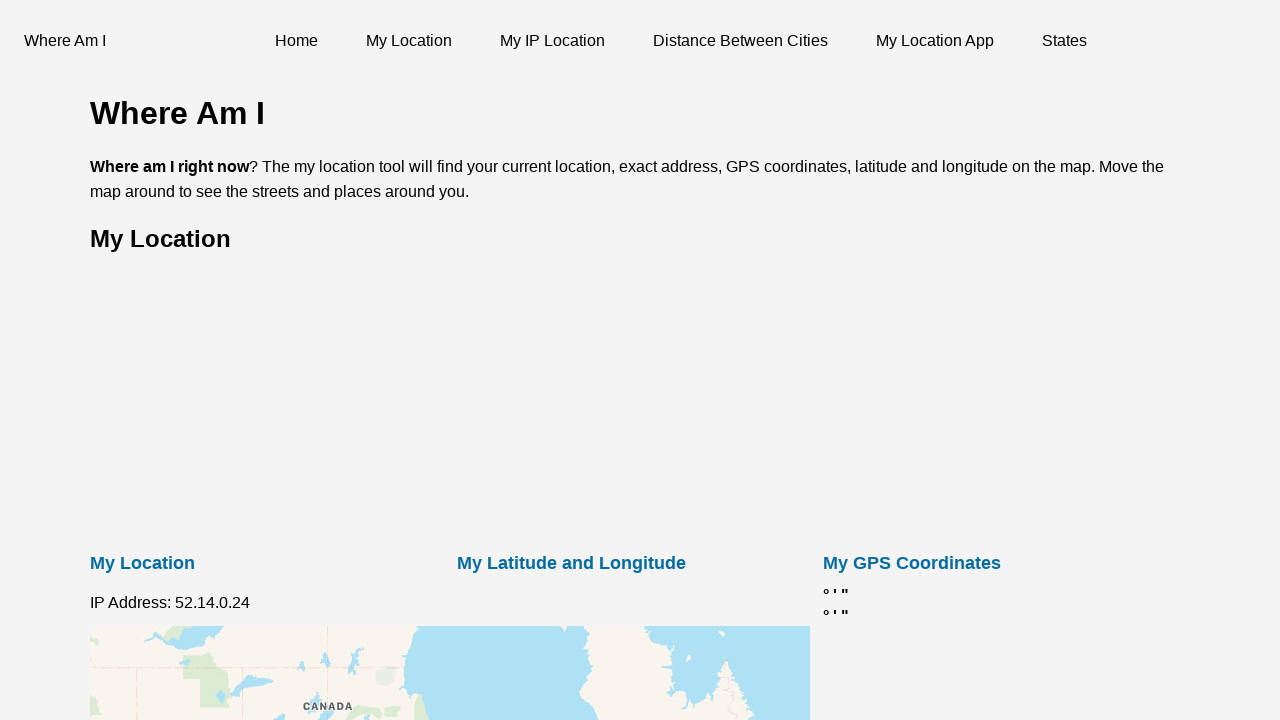

Navigated to https://where-am-i.org
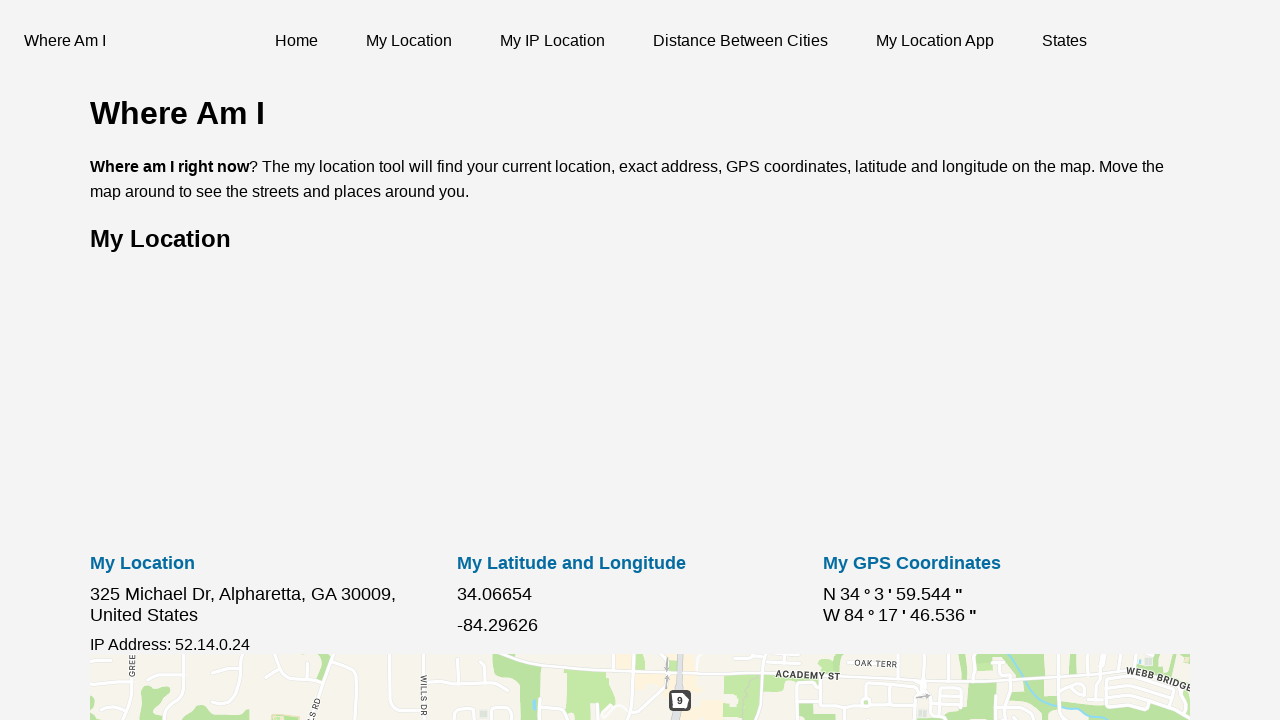

Waited for page to reach domcontentloaded state
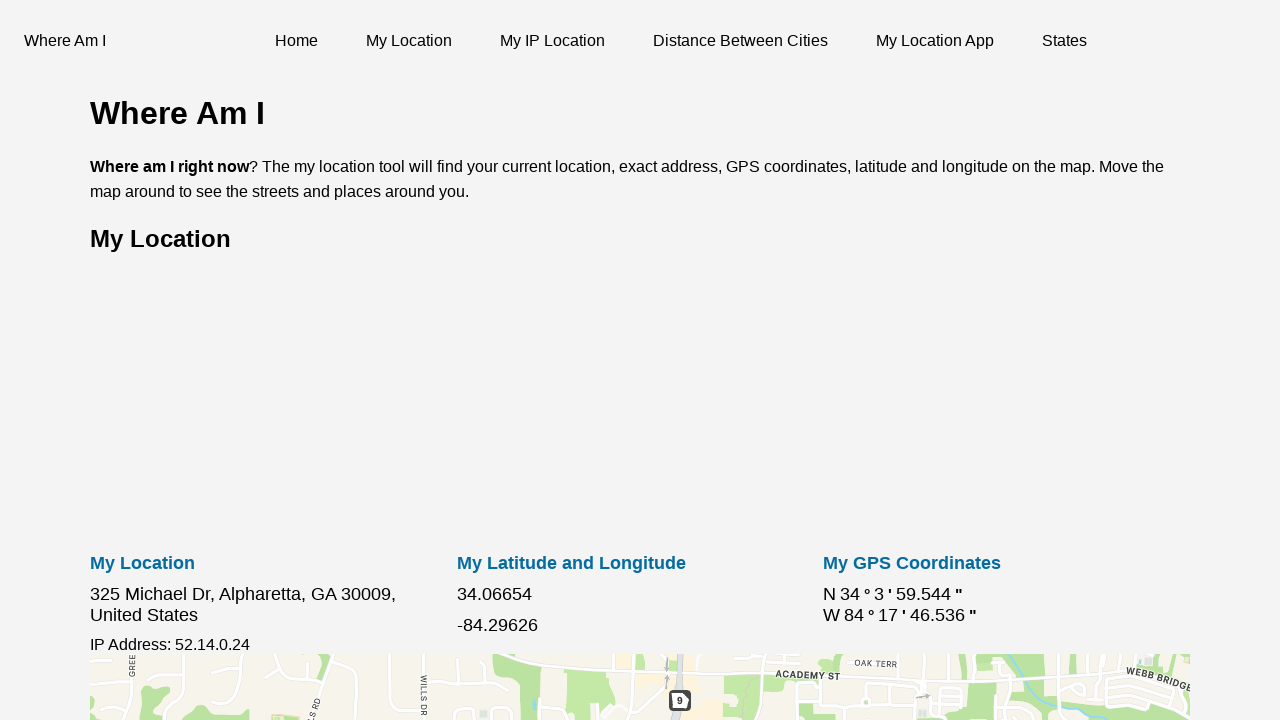

Verified page title matches 'Where Am I? - What is My Location Now on Map'
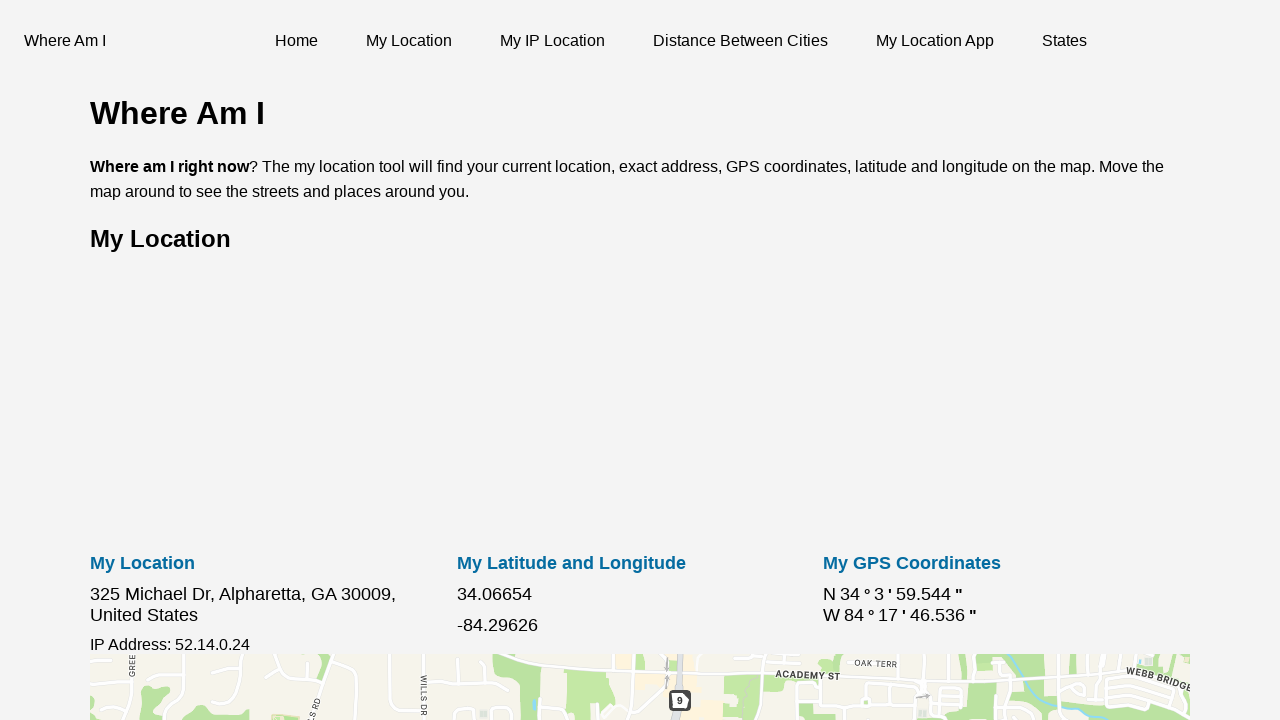

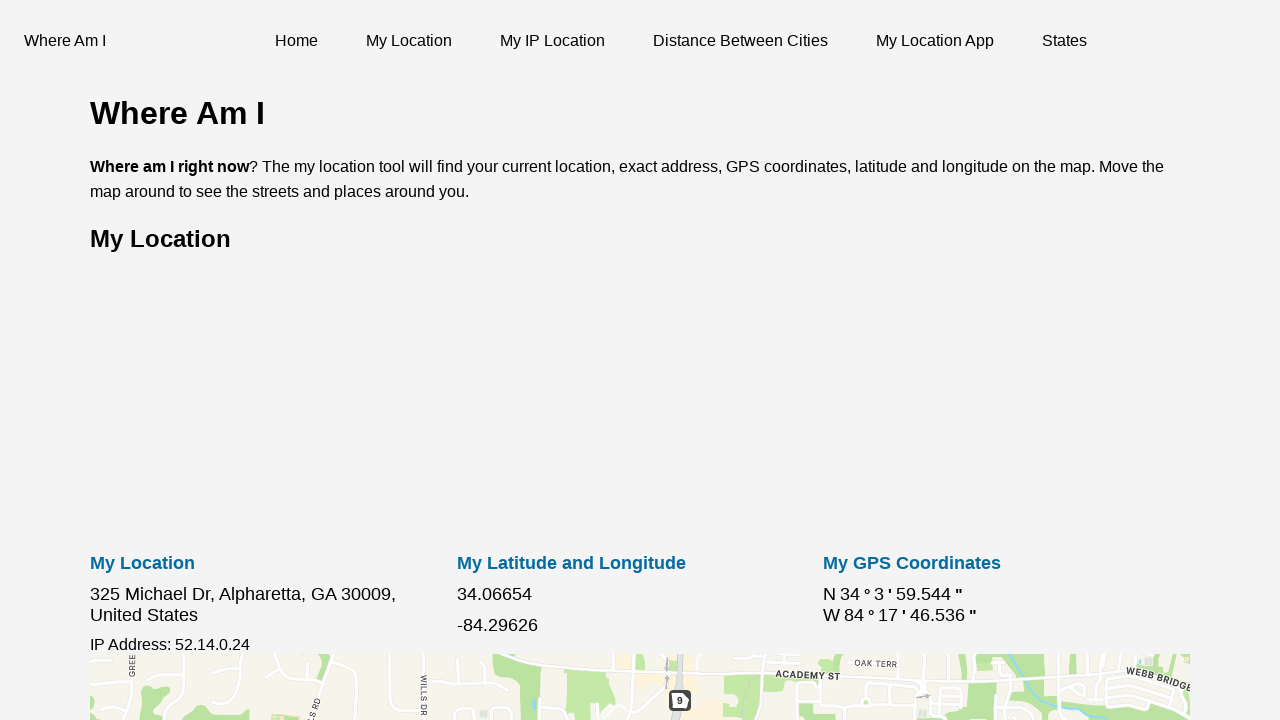